Tests basic sanity operations on Desmos scientific calculator by performing addition, subtraction, multiplication, and division of single digits

Starting URL: https://www.desmos.com/scientific

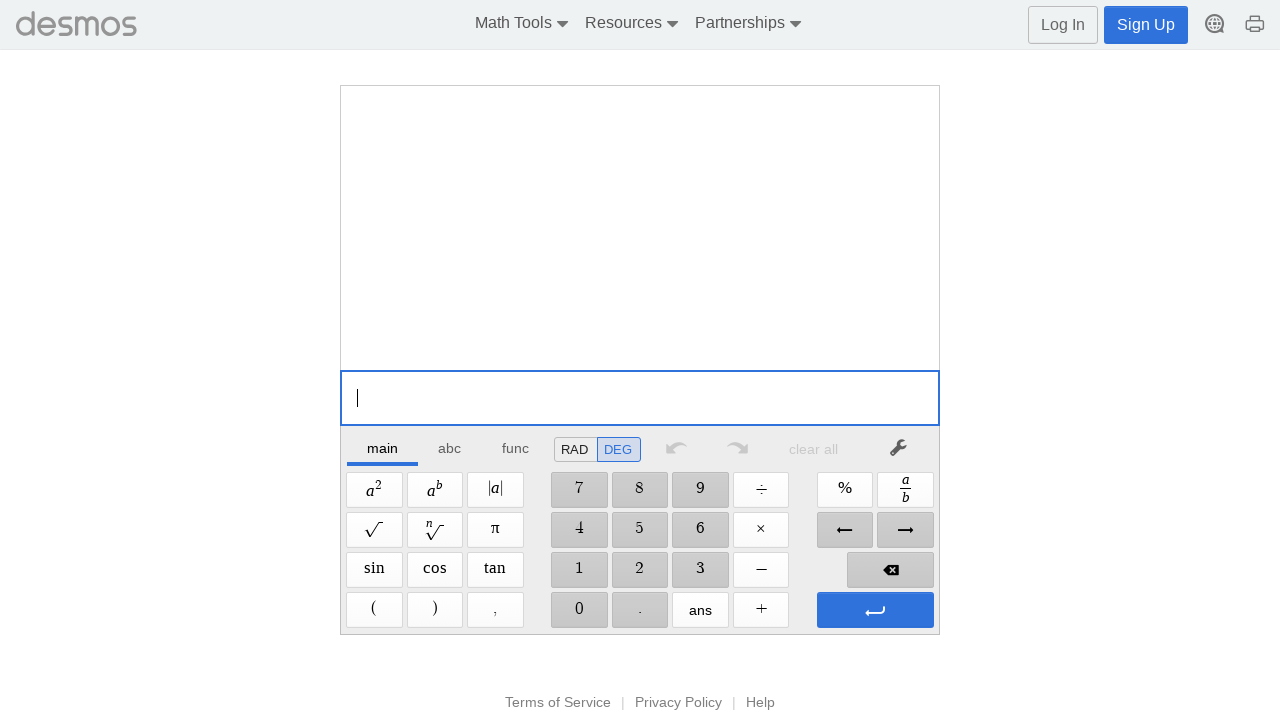

Desmos scientific calculator loaded successfully
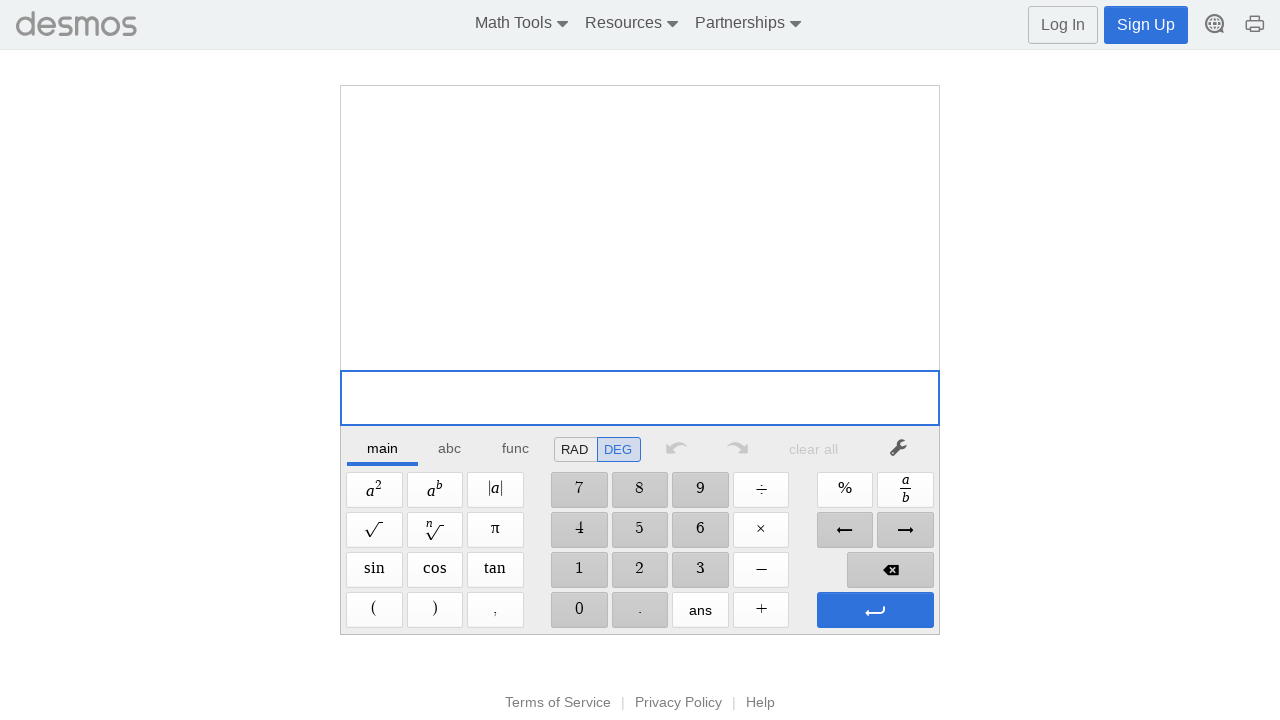

Clicked digit '1' on calculator at (579, 570) on //span[@aria-label='1']
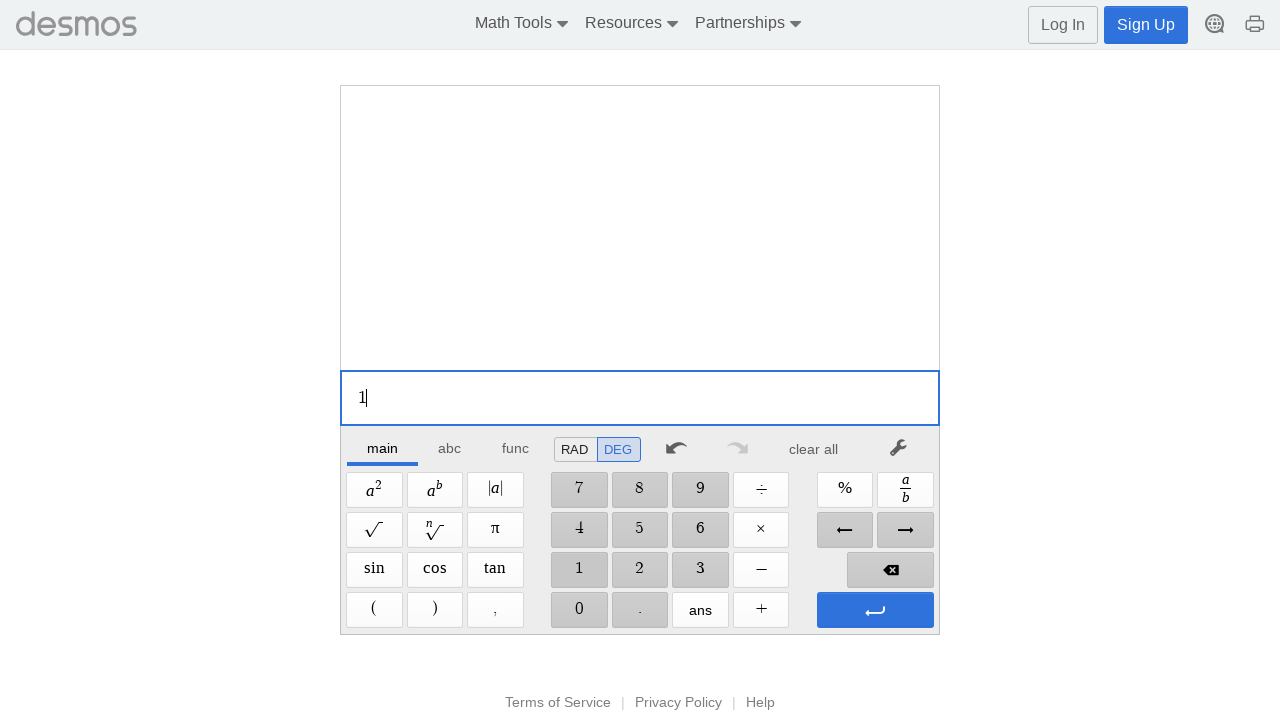

Clicked Plus operator at (761, 610) on xpath=//span[@aria-label='Plus']
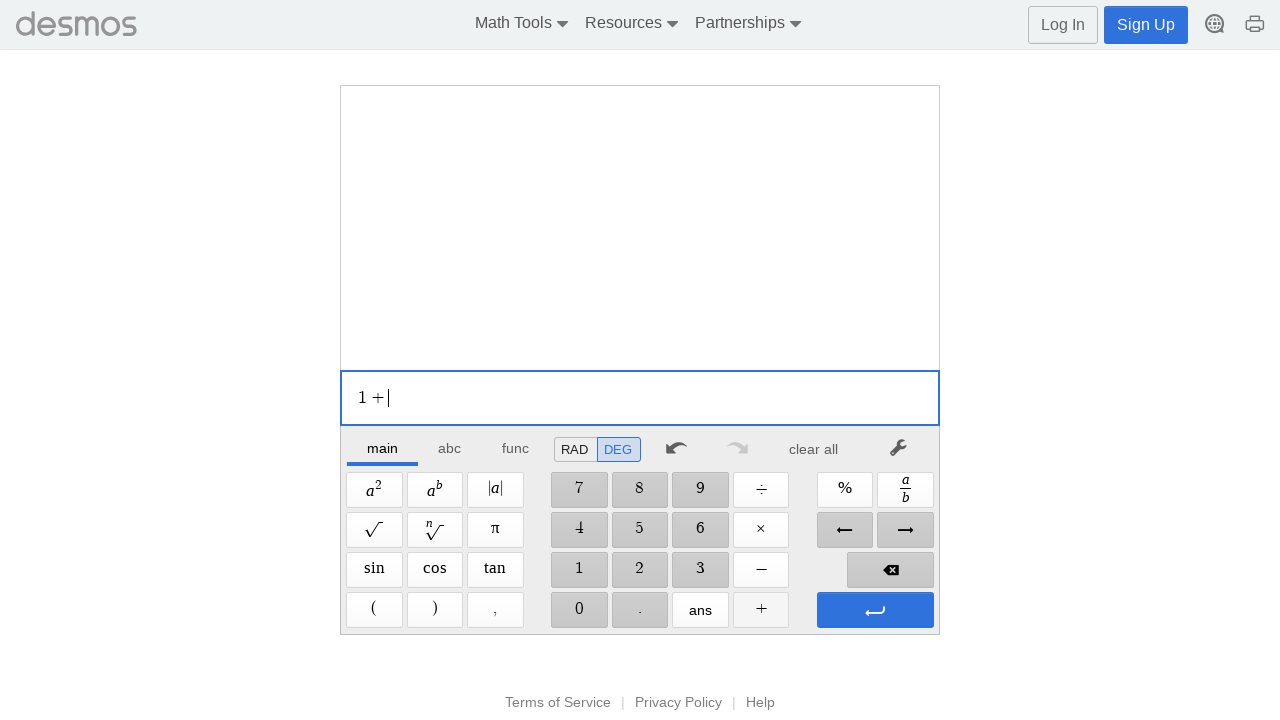

Clicked digit '2' on calculator at (640, 570) on //span[@aria-label='2']
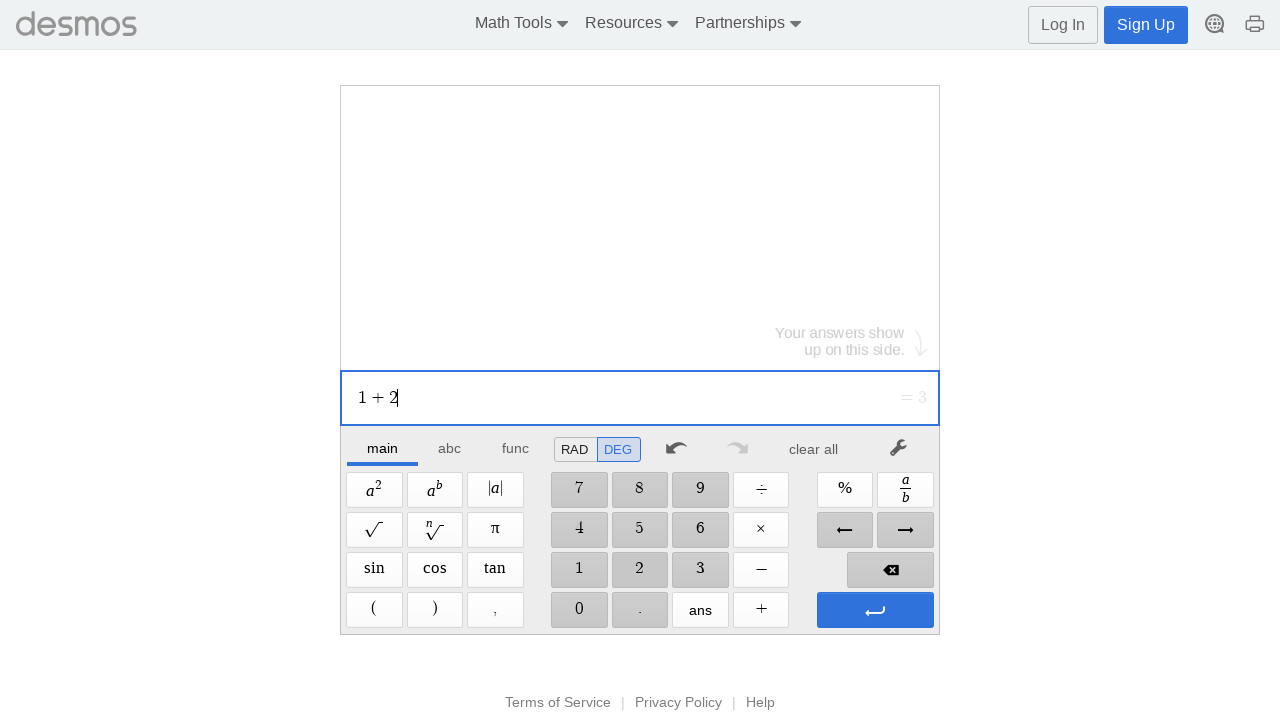

Pressed Enter to evaluate expression at (875, 610) on xpath=//span[@aria-label='Enter']
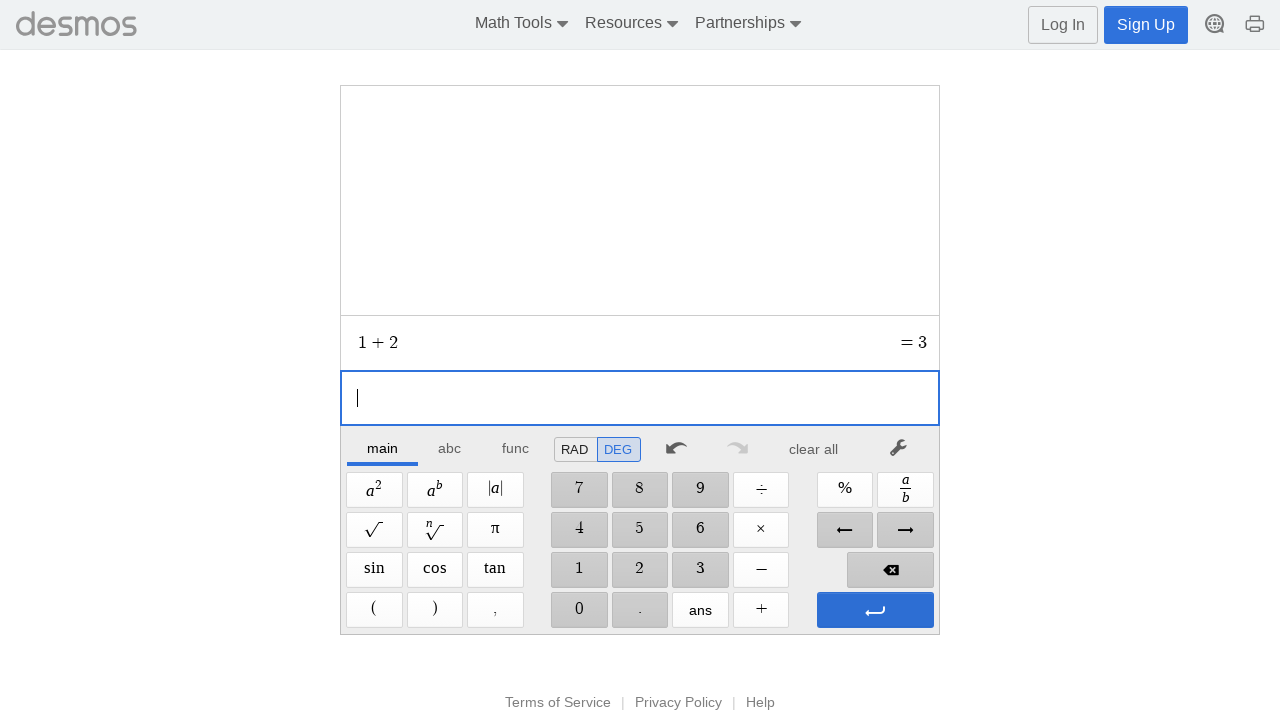

Pressed Enter to confirm expression at (875, 610) on xpath=//span[@aria-label='Enter']
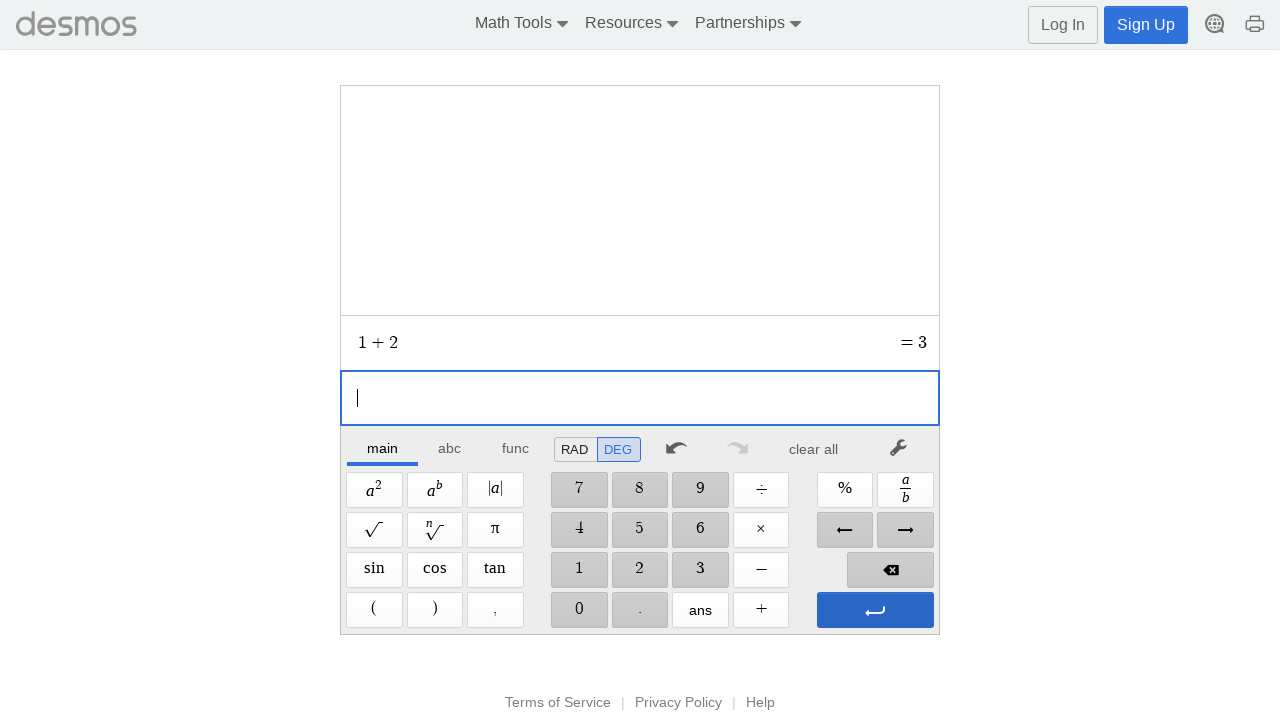

Clicked clear button to reset calculator at (814, 449) on xpath=//*[@id="main"]/div/div/div/div[2]/div[1]/div/div[7]
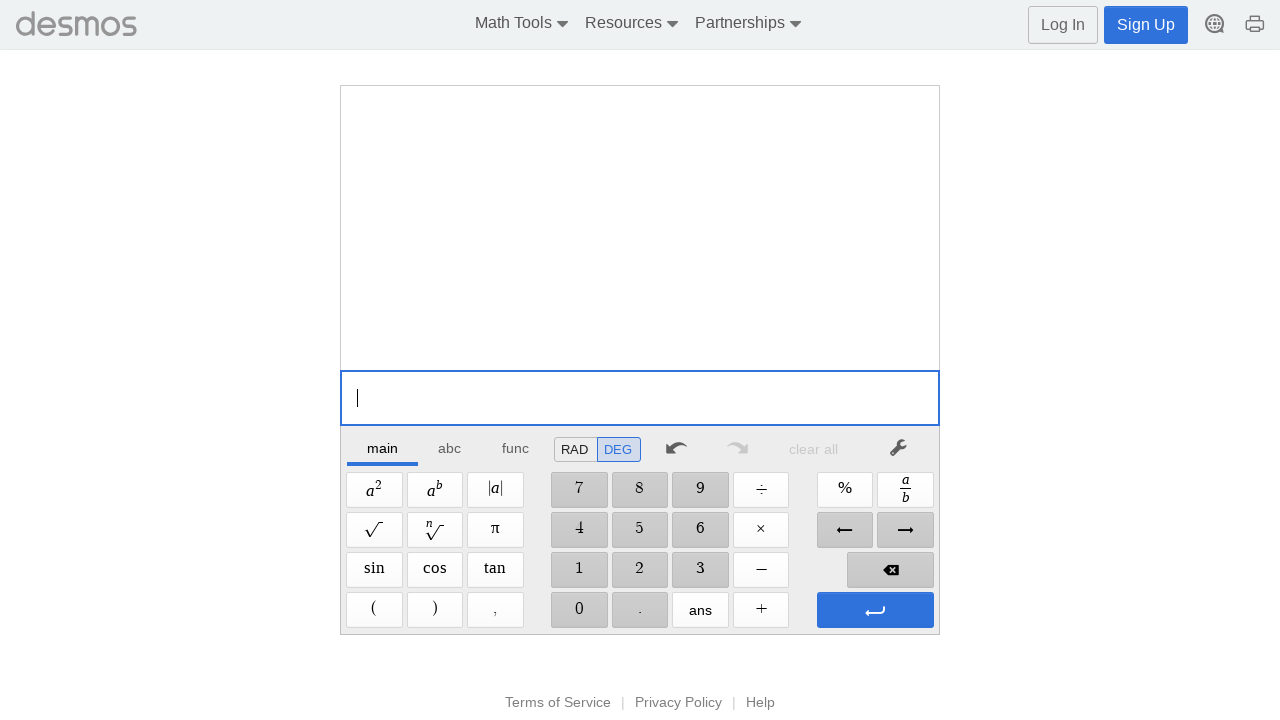

Completed addition test: 1+2
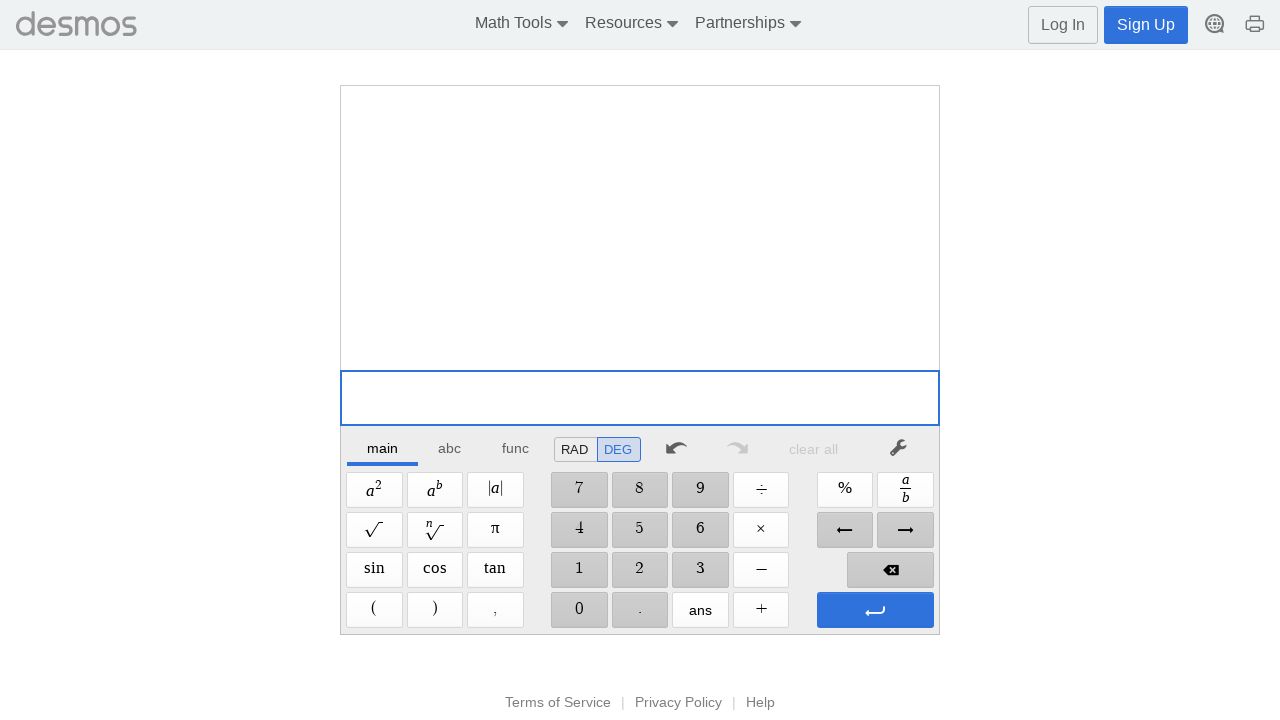

Clicked digit '1' on calculator at (579, 570) on //span[@aria-label='1']
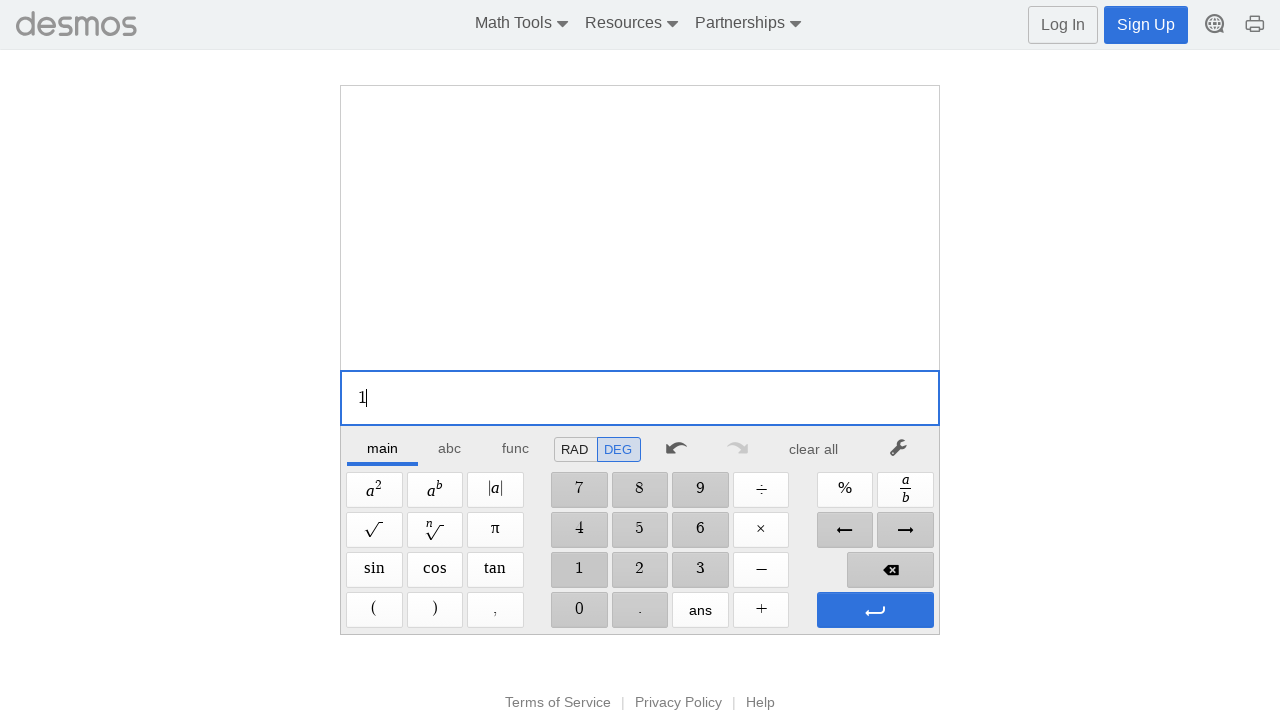

Clicked Minus operator at (761, 570) on xpath=//span[@aria-label='Minus']
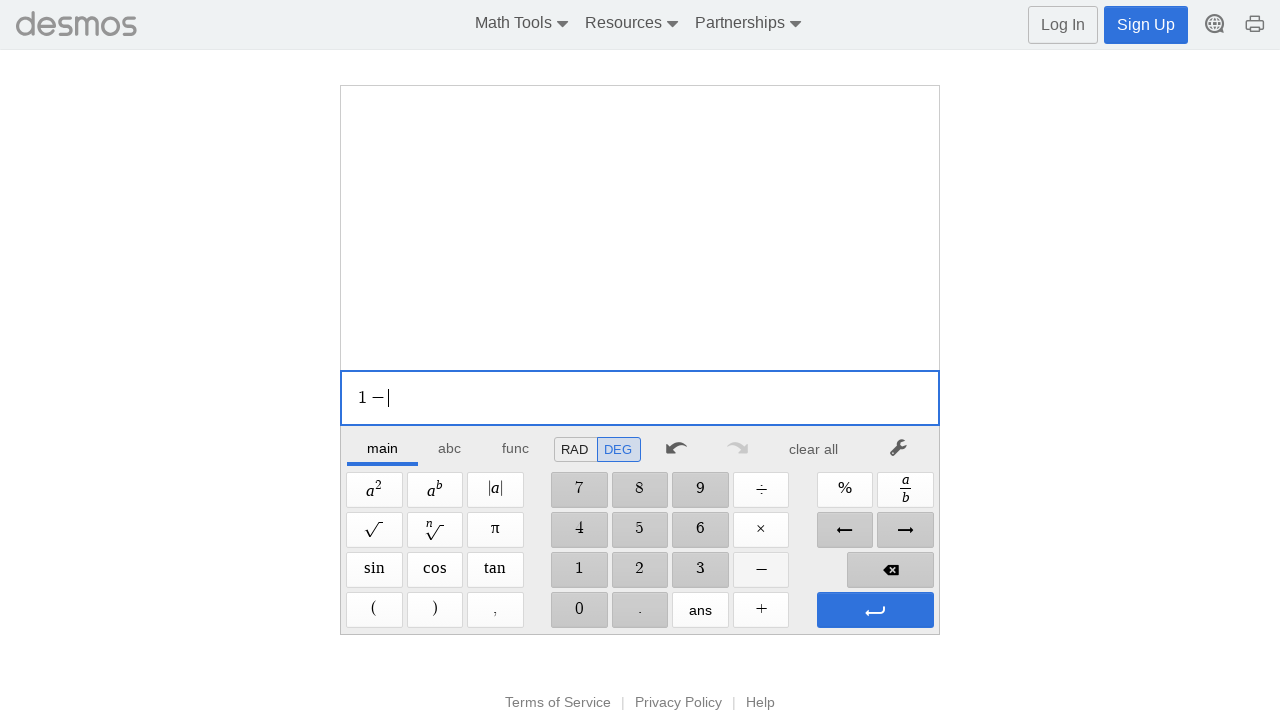

Clicked digit '2' on calculator at (640, 570) on //span[@aria-label='2']
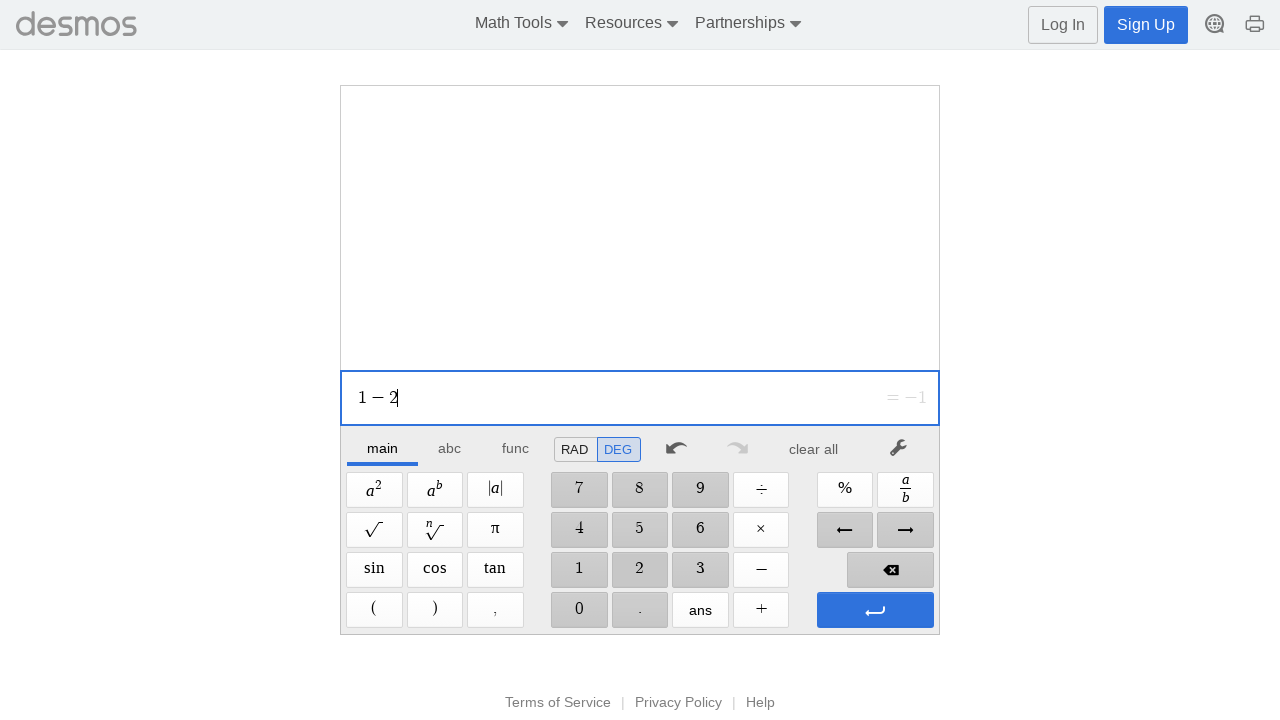

Pressed Enter to evaluate expression at (875, 610) on xpath=//span[@aria-label='Enter']
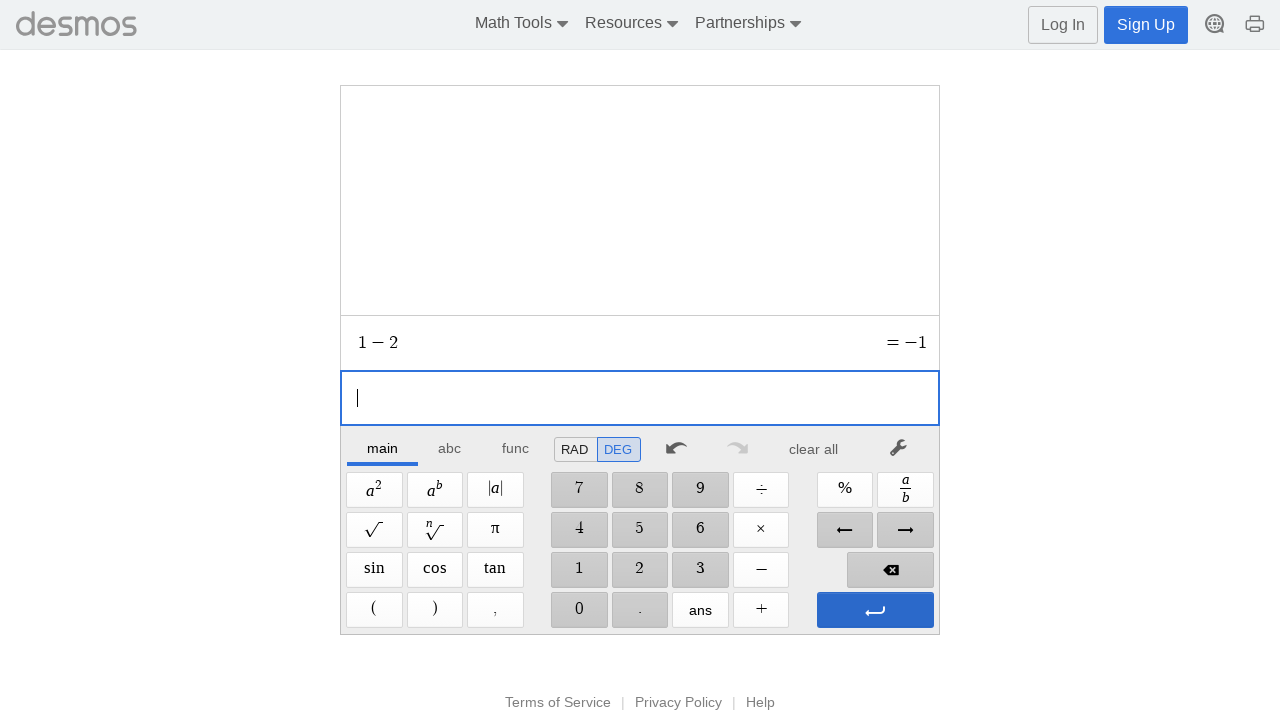

Pressed Enter to confirm expression at (875, 610) on xpath=//span[@aria-label='Enter']
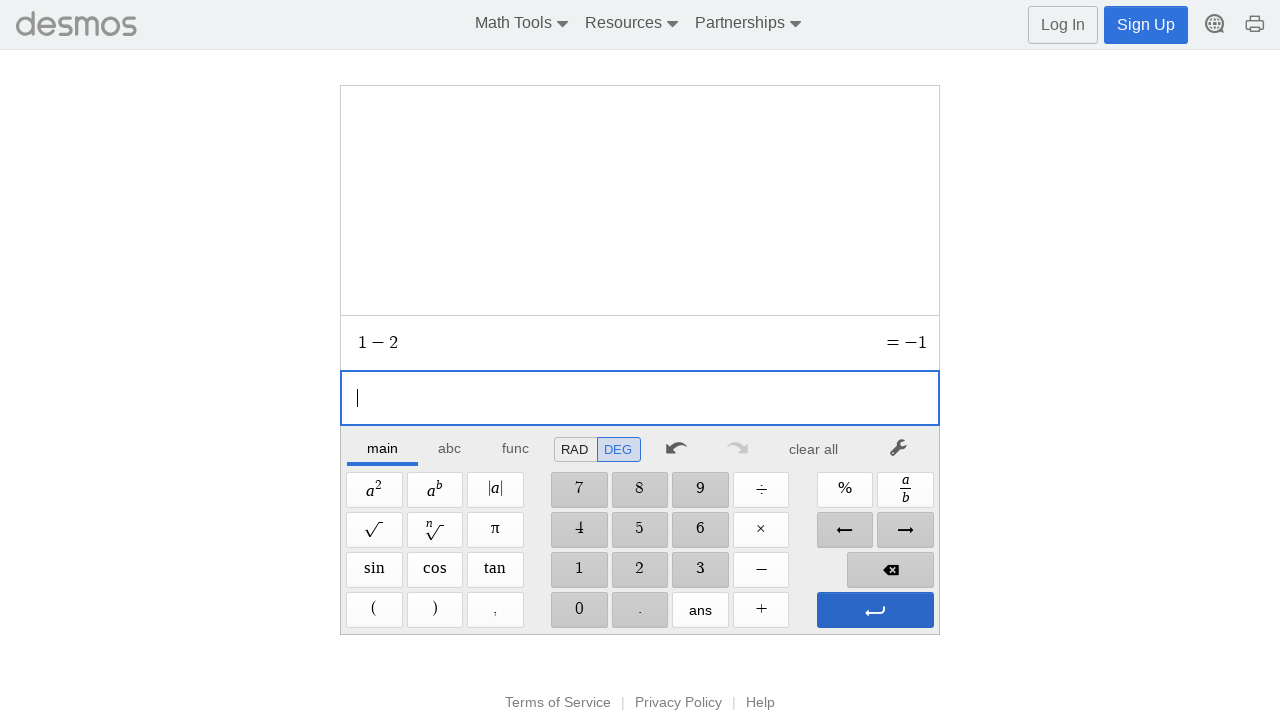

Clicked clear button to reset calculator at (814, 449) on xpath=//*[@id="main"]/div/div/div/div[2]/div[1]/div/div[7]
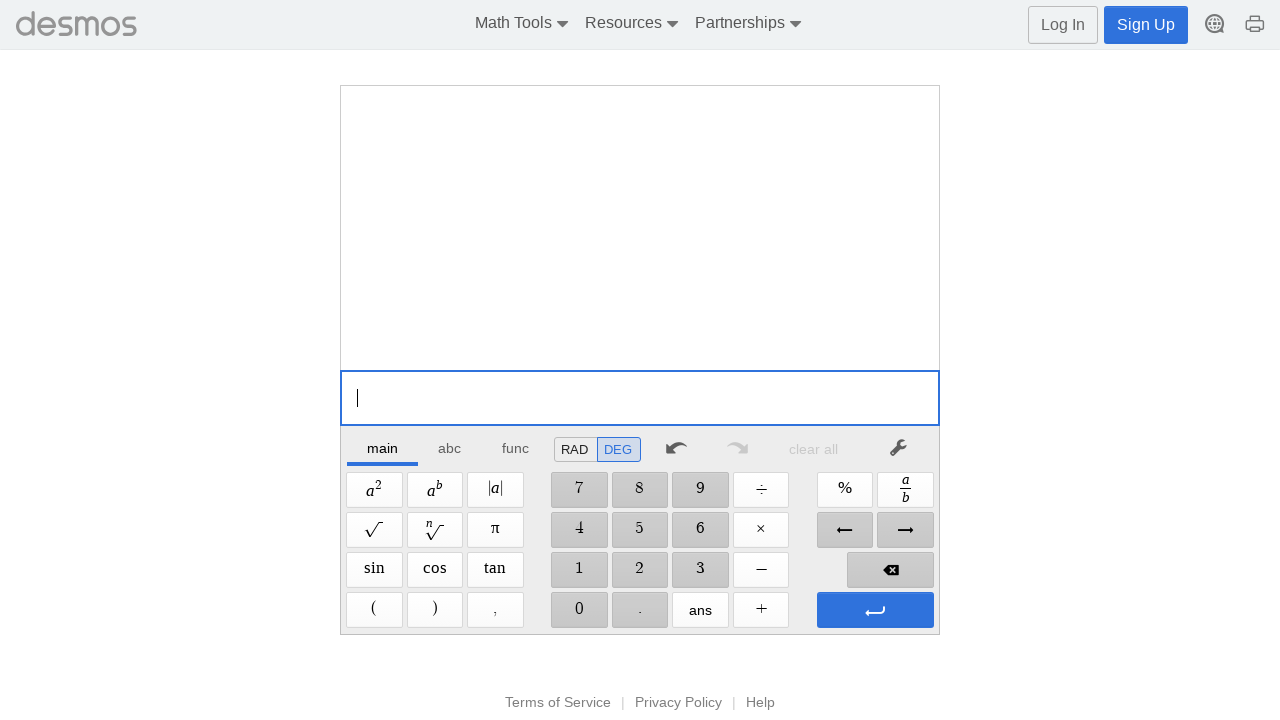

Completed subtraction test: 1-2
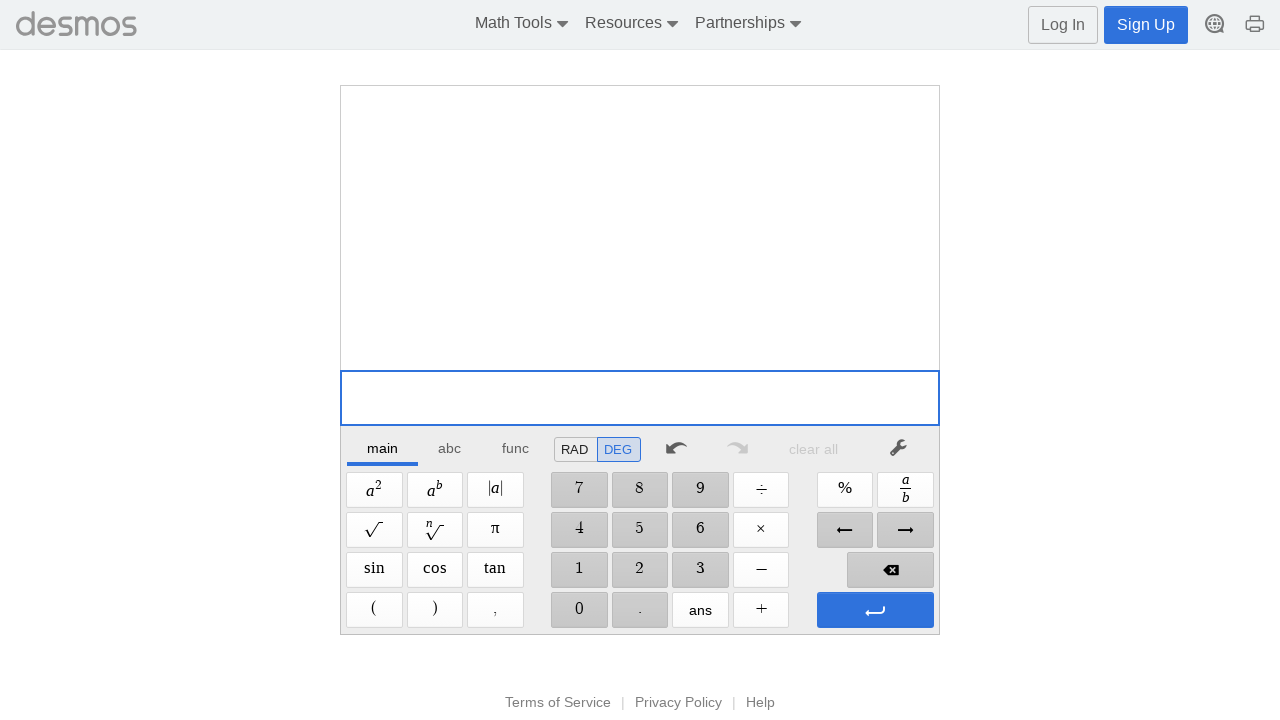

Clicked digit '1' on calculator at (579, 570) on //span[@aria-label='1']
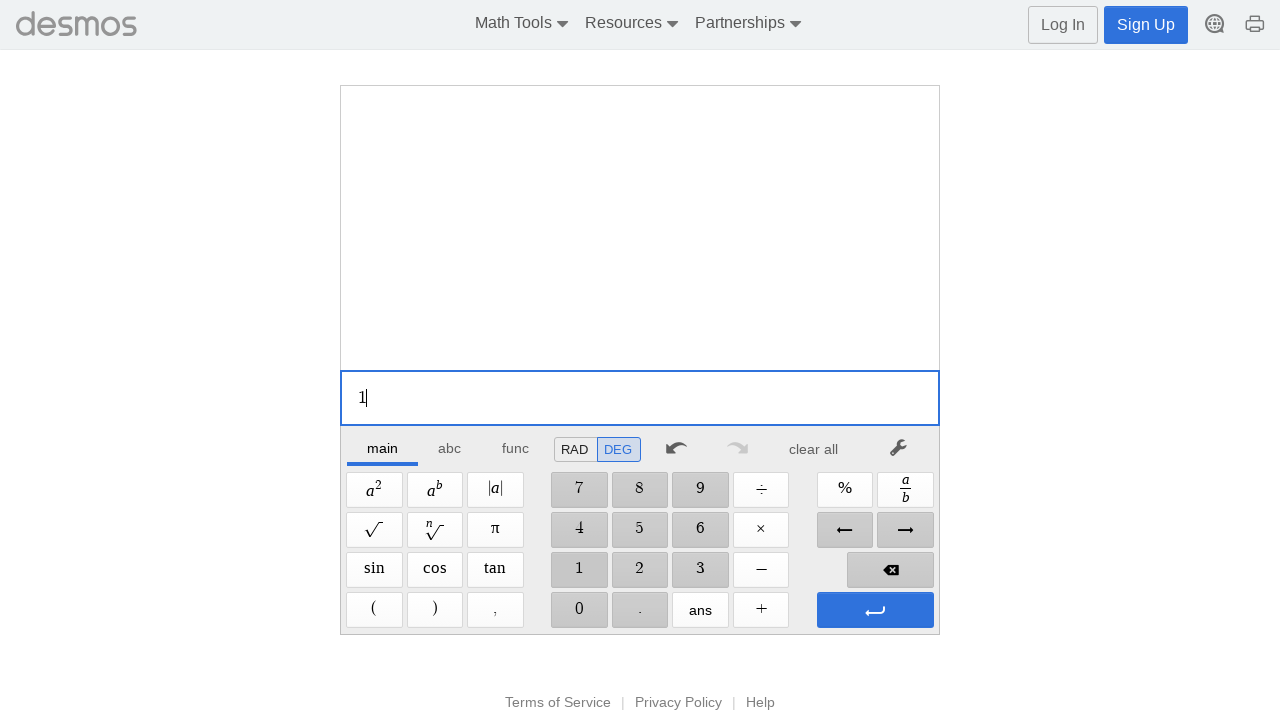

Clicked Times operator at (761, 530) on xpath=//span[@aria-label='Times']
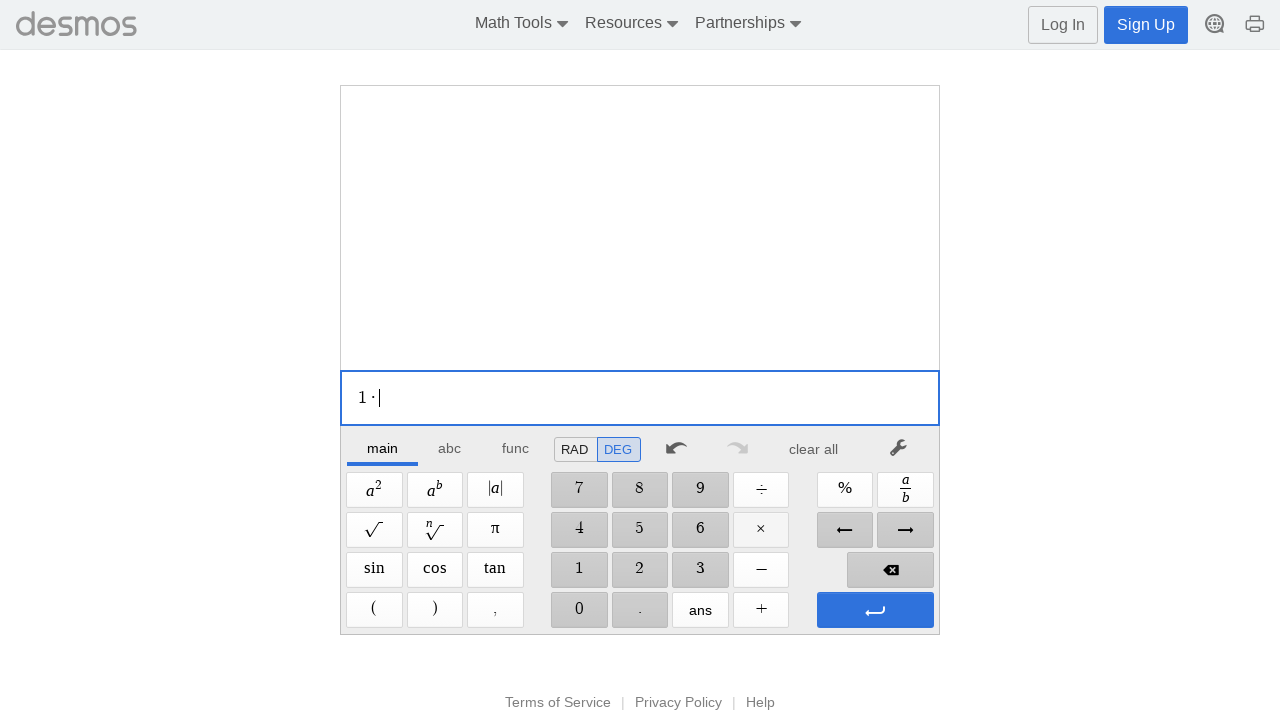

Clicked digit '2' on calculator at (640, 570) on //span[@aria-label='2']
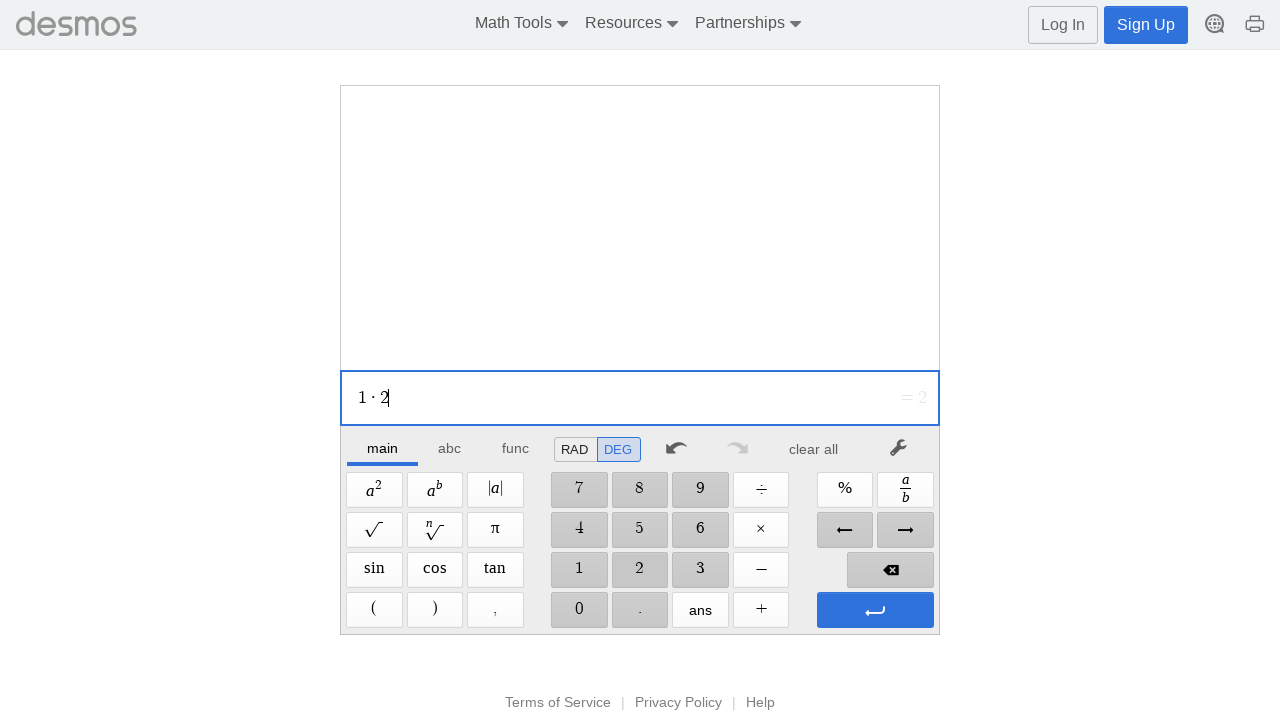

Pressed Enter to evaluate expression at (875, 610) on xpath=//span[@aria-label='Enter']
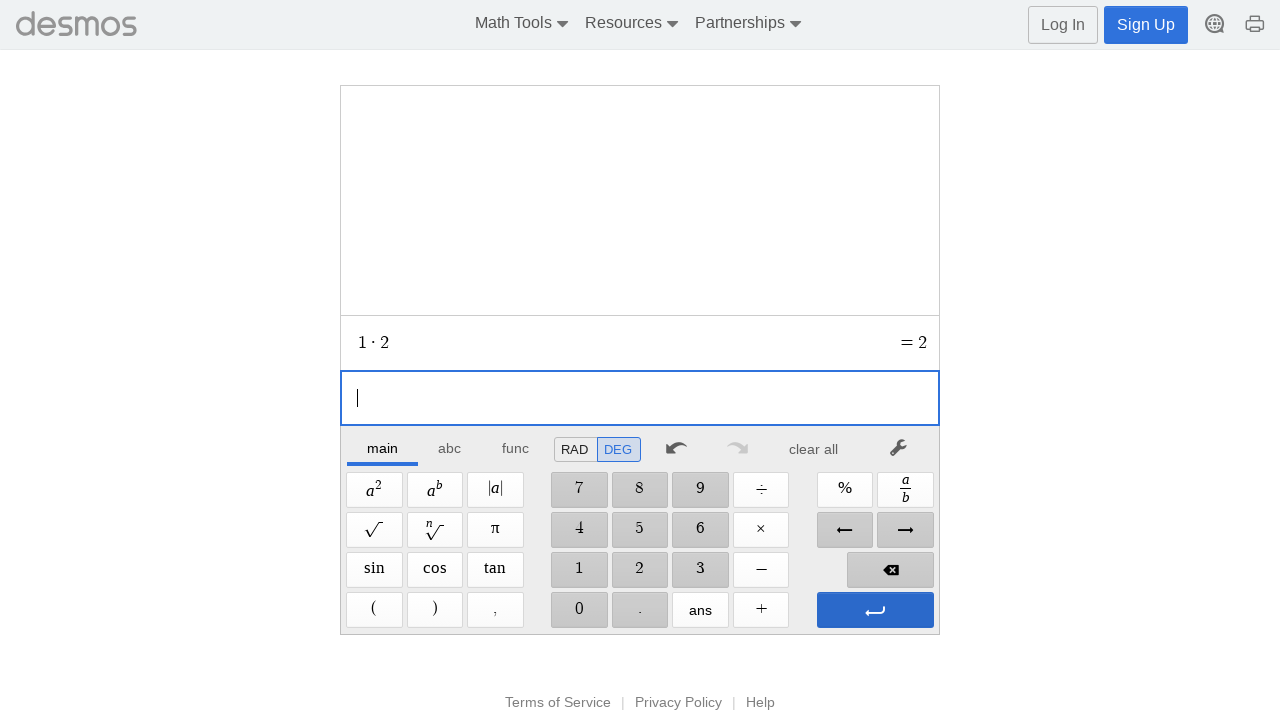

Pressed Enter to confirm expression at (875, 610) on xpath=//span[@aria-label='Enter']
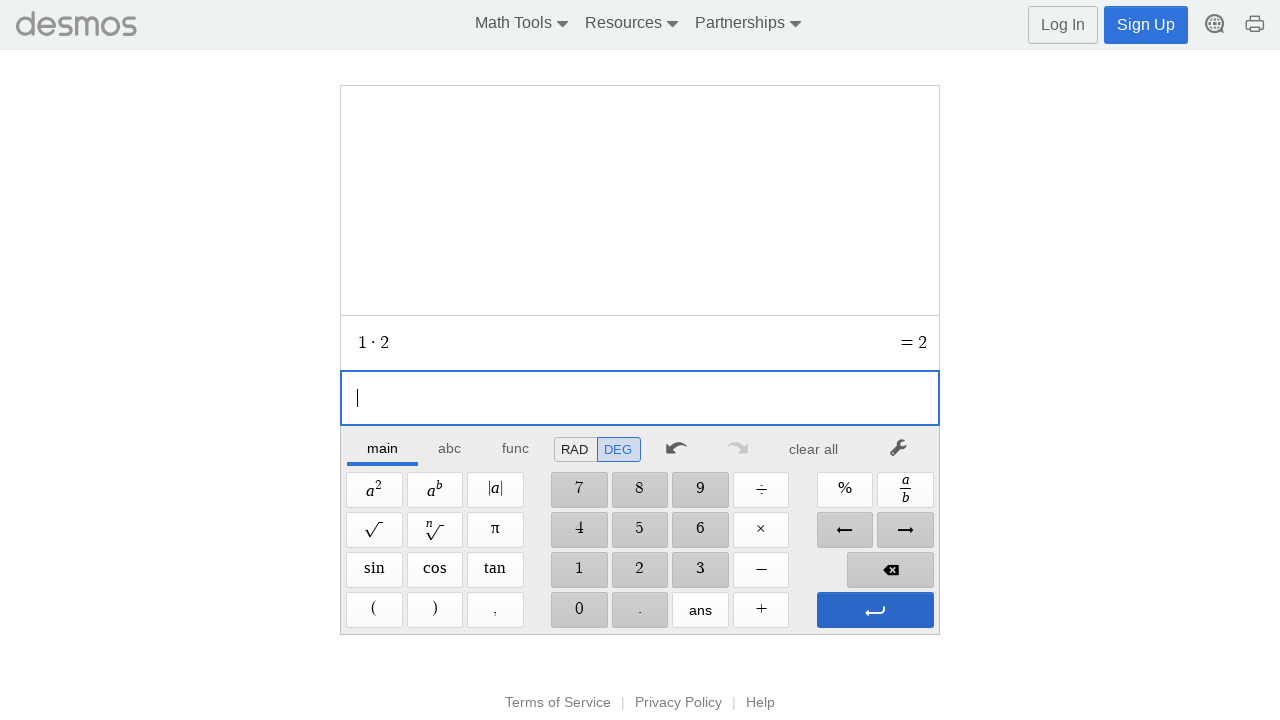

Clicked clear button to reset calculator at (814, 449) on xpath=//*[@id="main"]/div/div/div/div[2]/div[1]/div/div[7]
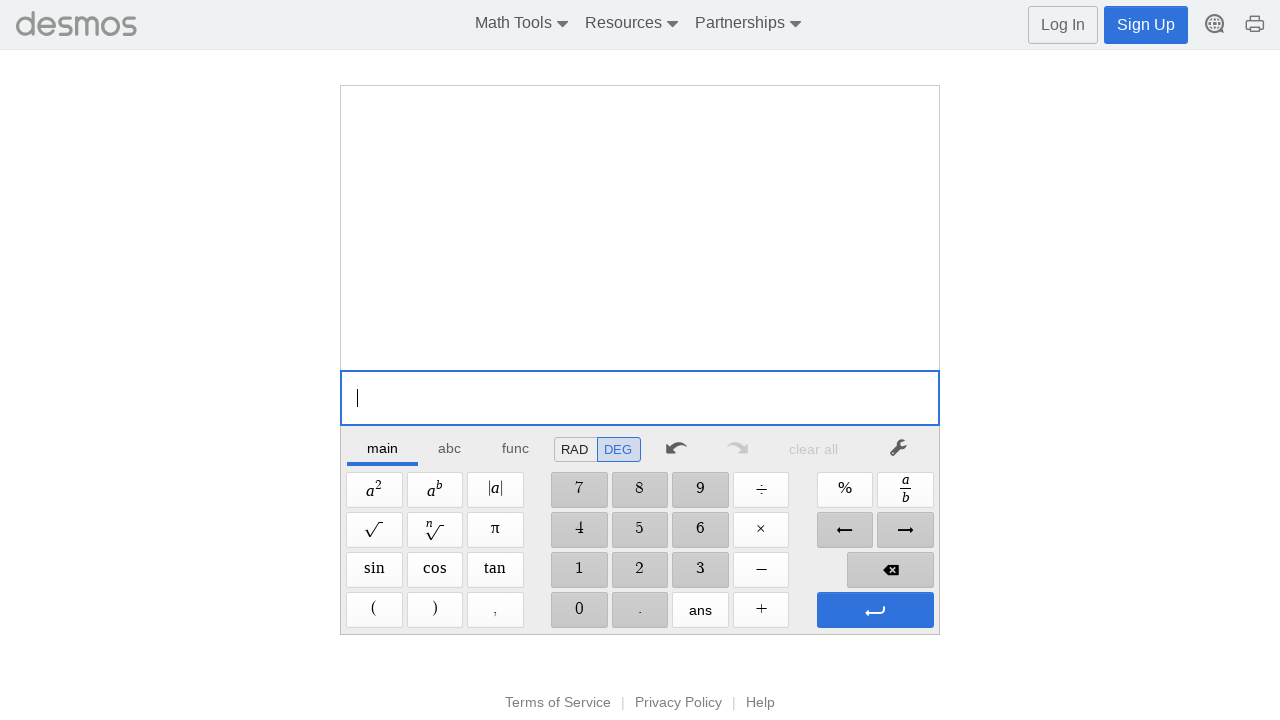

Completed multiplication test: 1*2
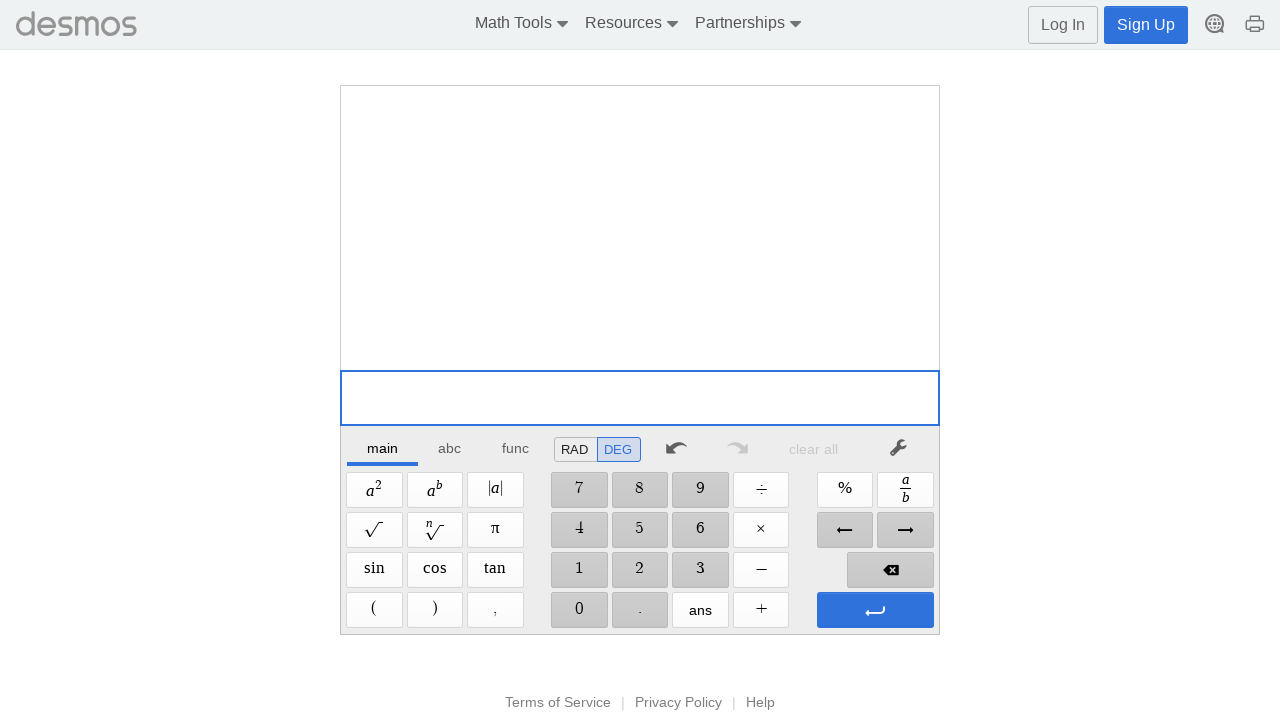

Clicked digit '1' on calculator at (579, 570) on //span[@aria-label='1']
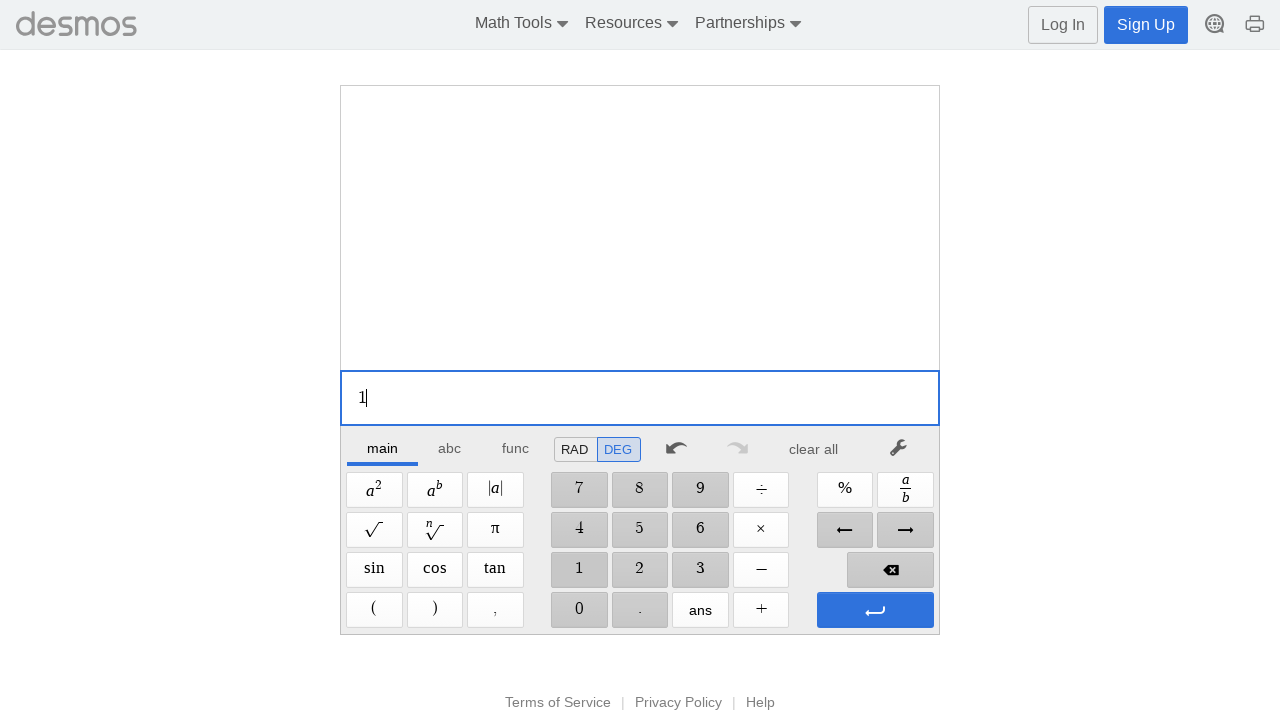

Clicked Divide operator at (761, 490) on xpath=//span[@aria-label='Divide']
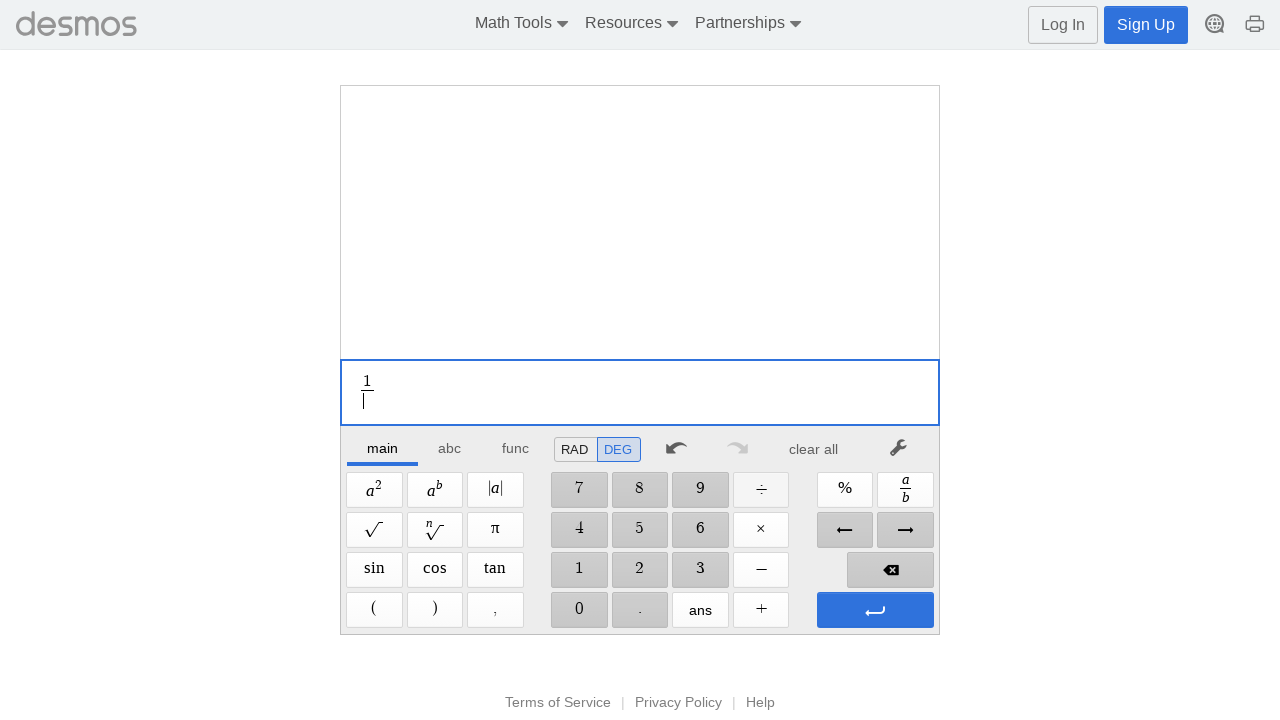

Clicked digit '2' on calculator at (640, 570) on //span[@aria-label='2']
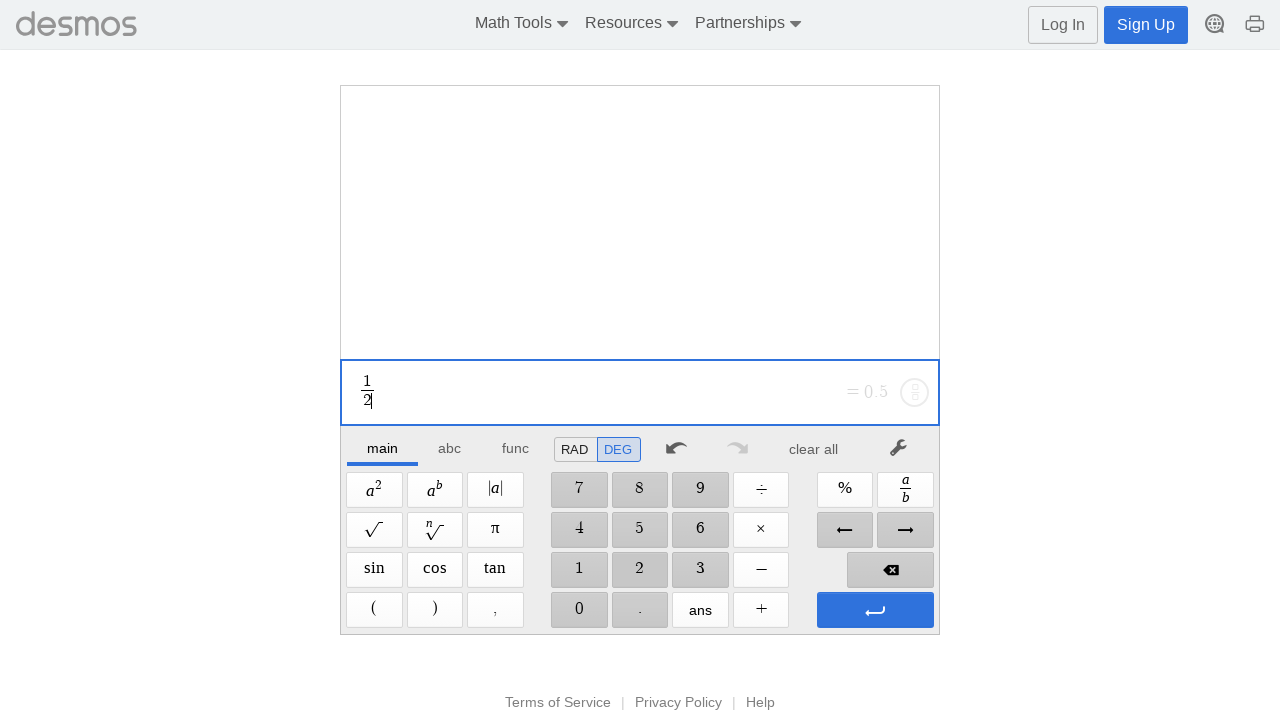

Pressed Enter to evaluate expression at (875, 610) on xpath=//span[@aria-label='Enter']
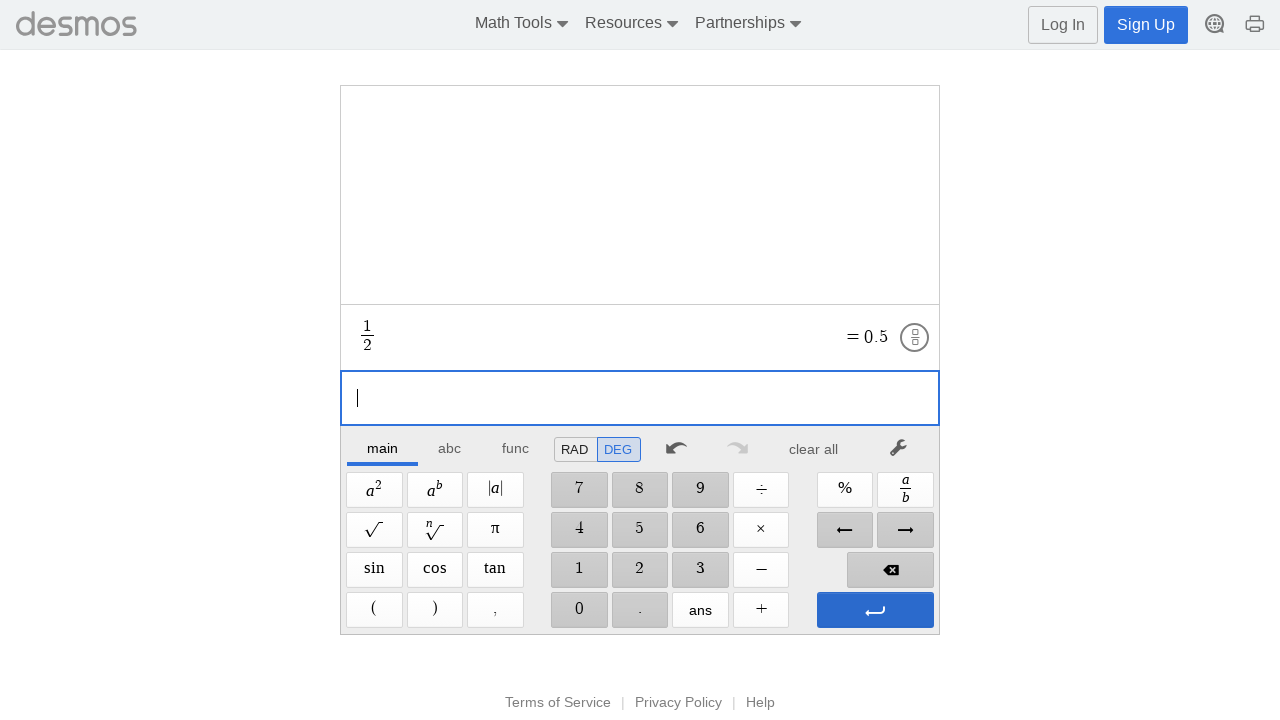

Pressed Enter to confirm expression at (875, 610) on xpath=//span[@aria-label='Enter']
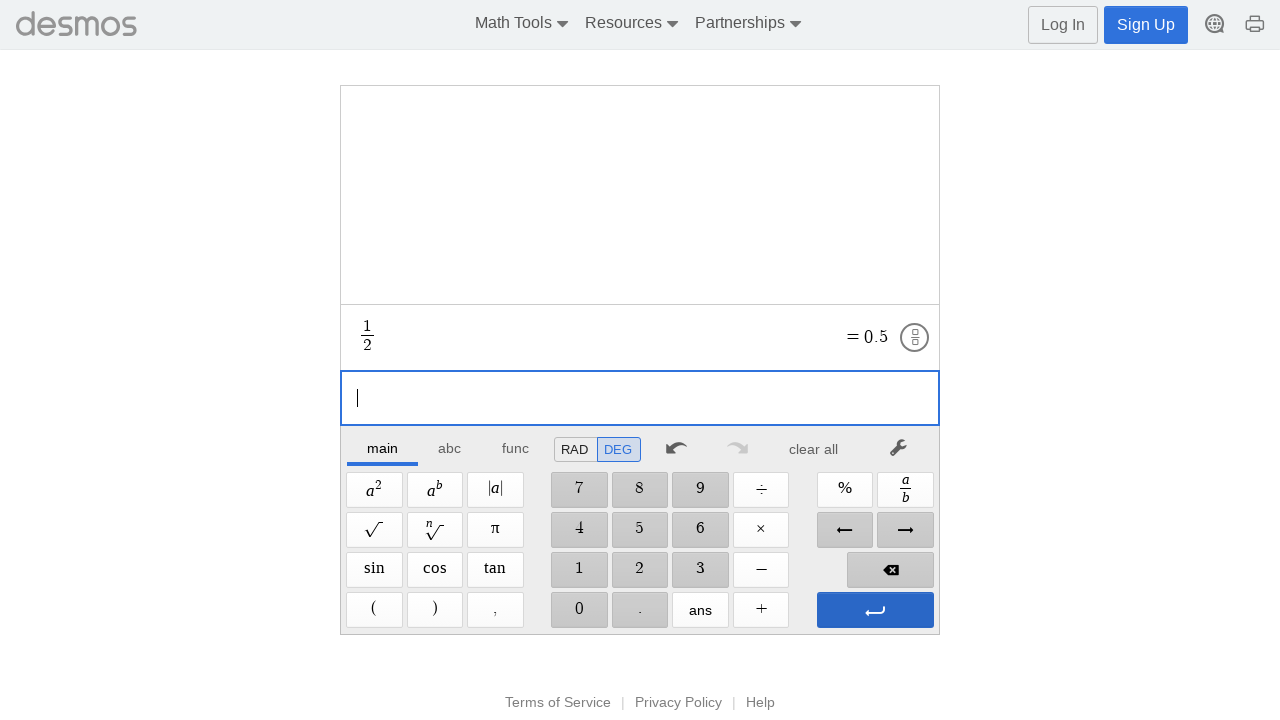

Clicked clear button to reset calculator at (814, 449) on xpath=//*[@id="main"]/div/div/div/div[2]/div[1]/div/div[7]
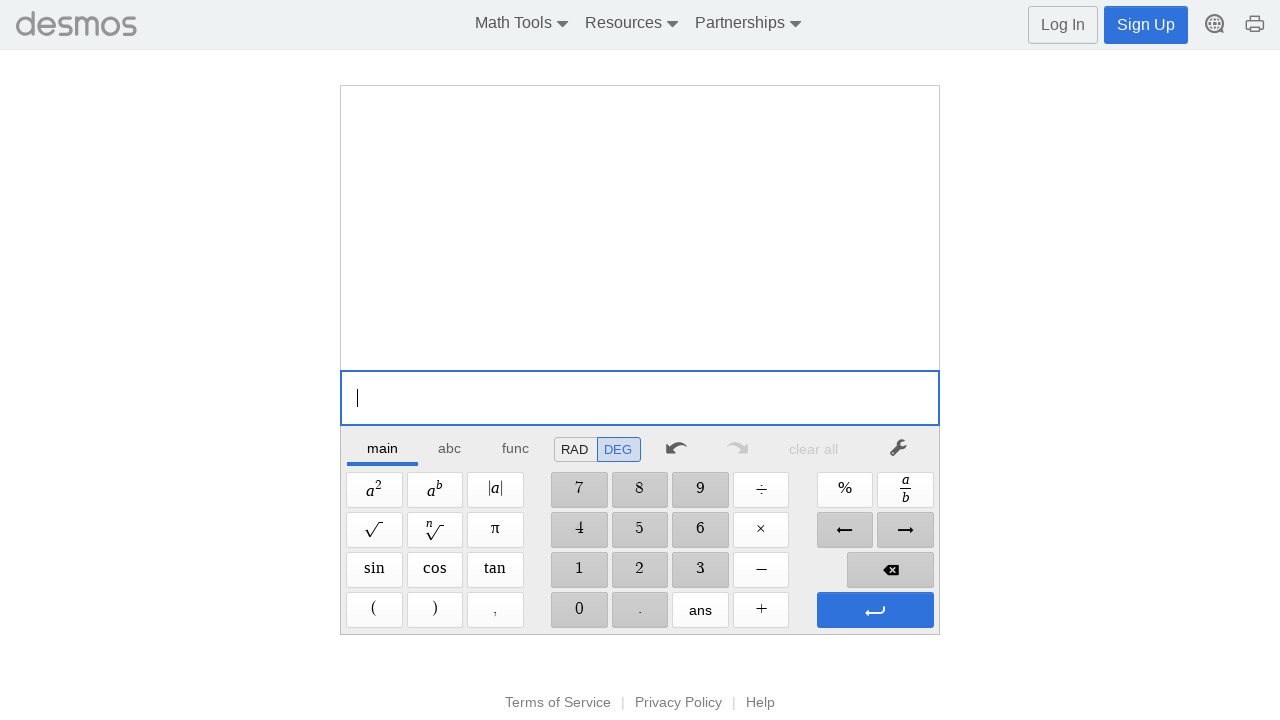

Completed division test: 1/2
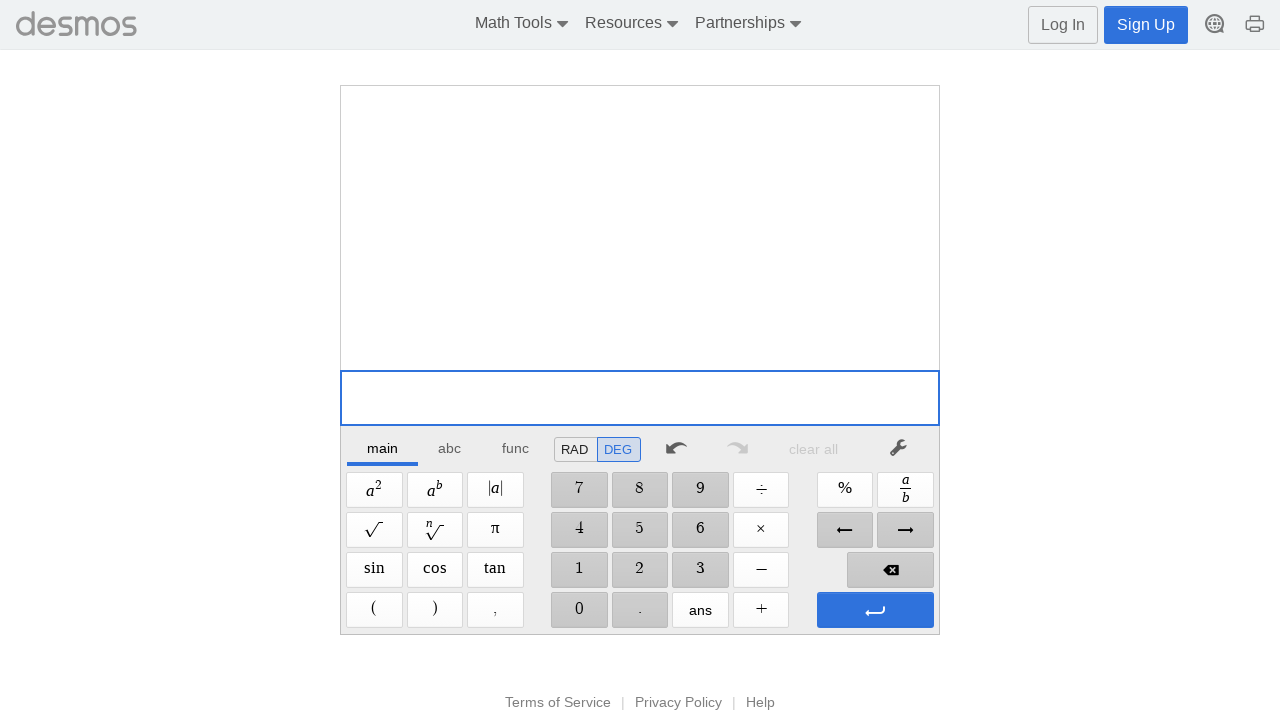

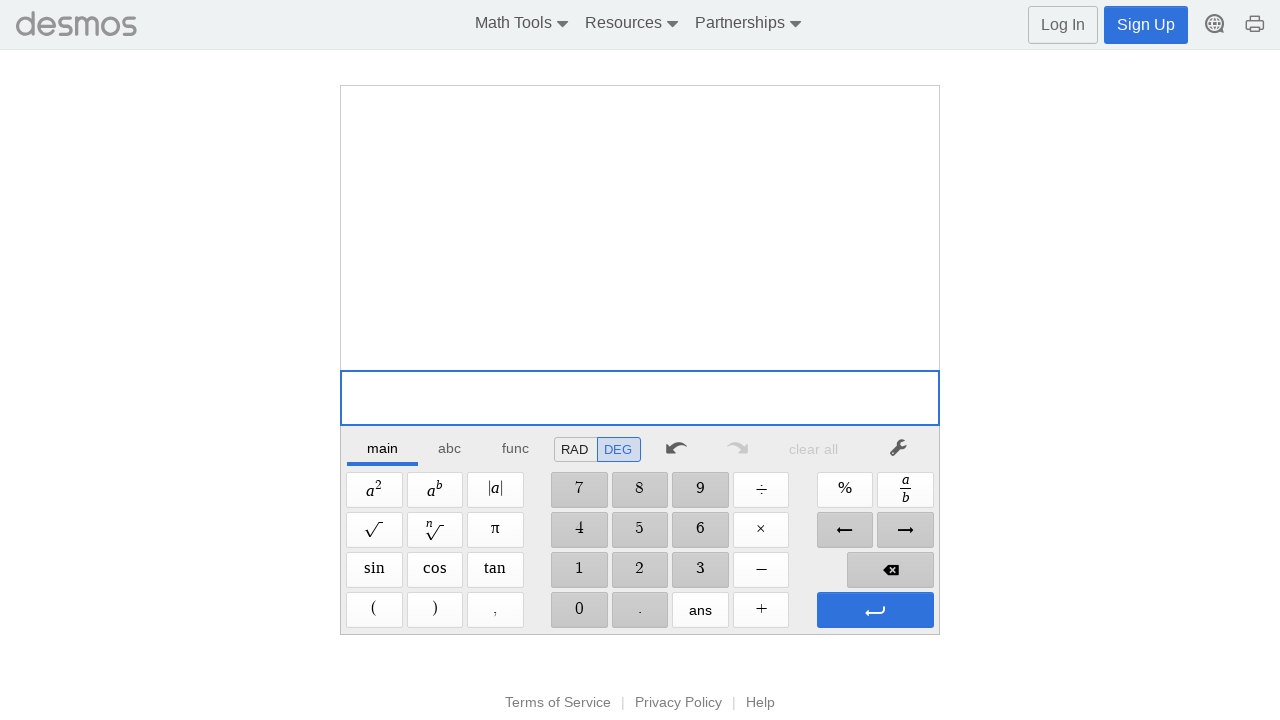